Tests interaction with Shadow DOM elements by clicking a generate button and selecting the generated text in an input field.

Starting URL: http://uitestingplayground.com/shadowdom

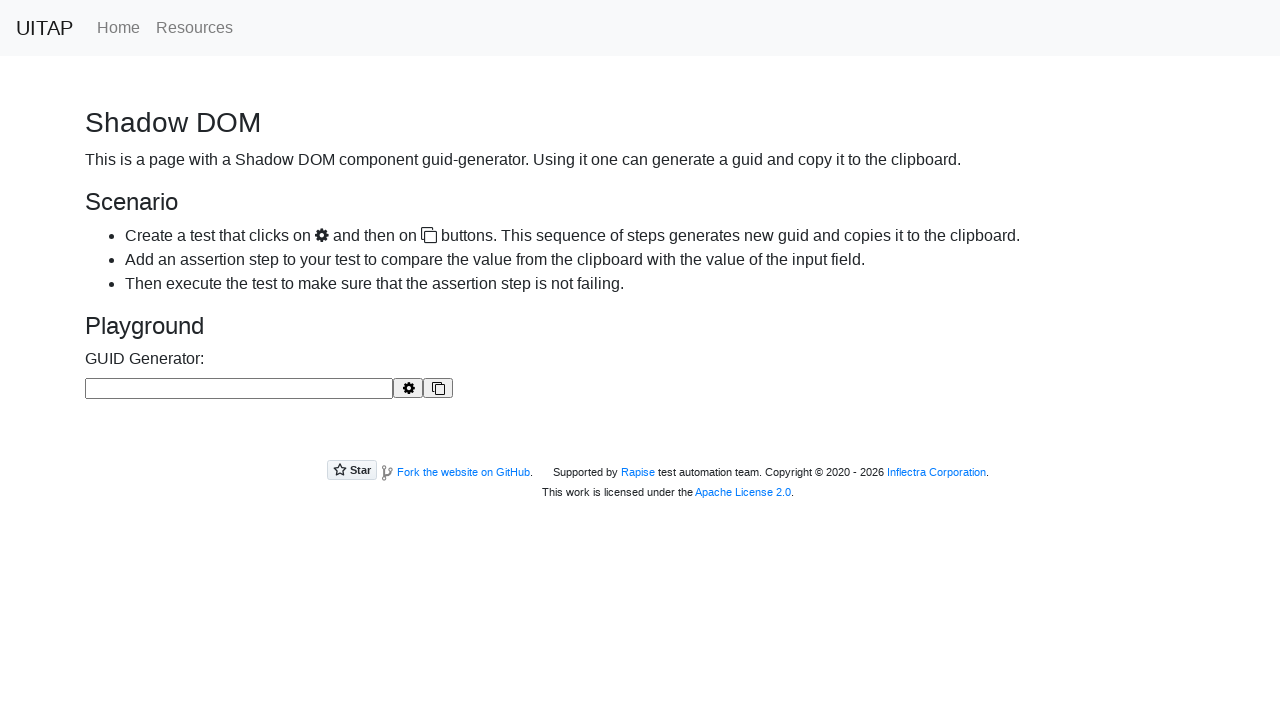

Clicked generate button inside shadow DOM at (408, 388) on guid-generator >> #buttonGenerate
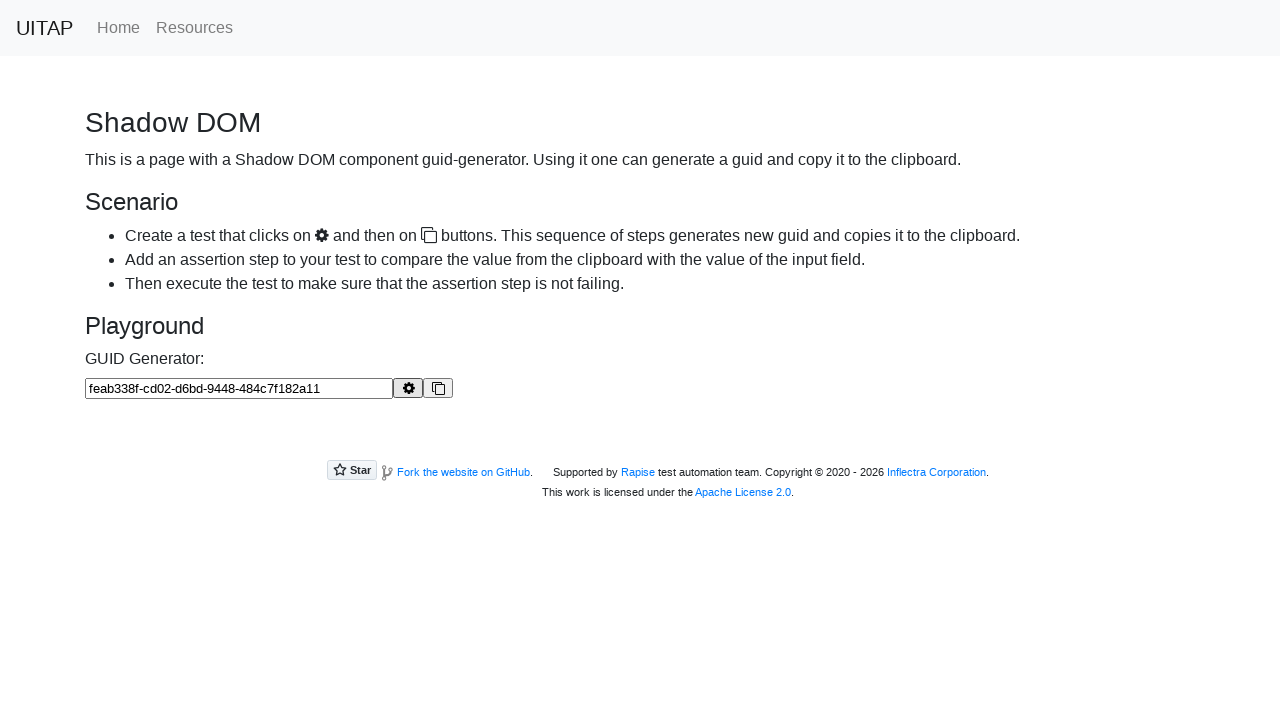

Clicked edit field inside shadow DOM at (239, 389) on guid-generator >> #editField
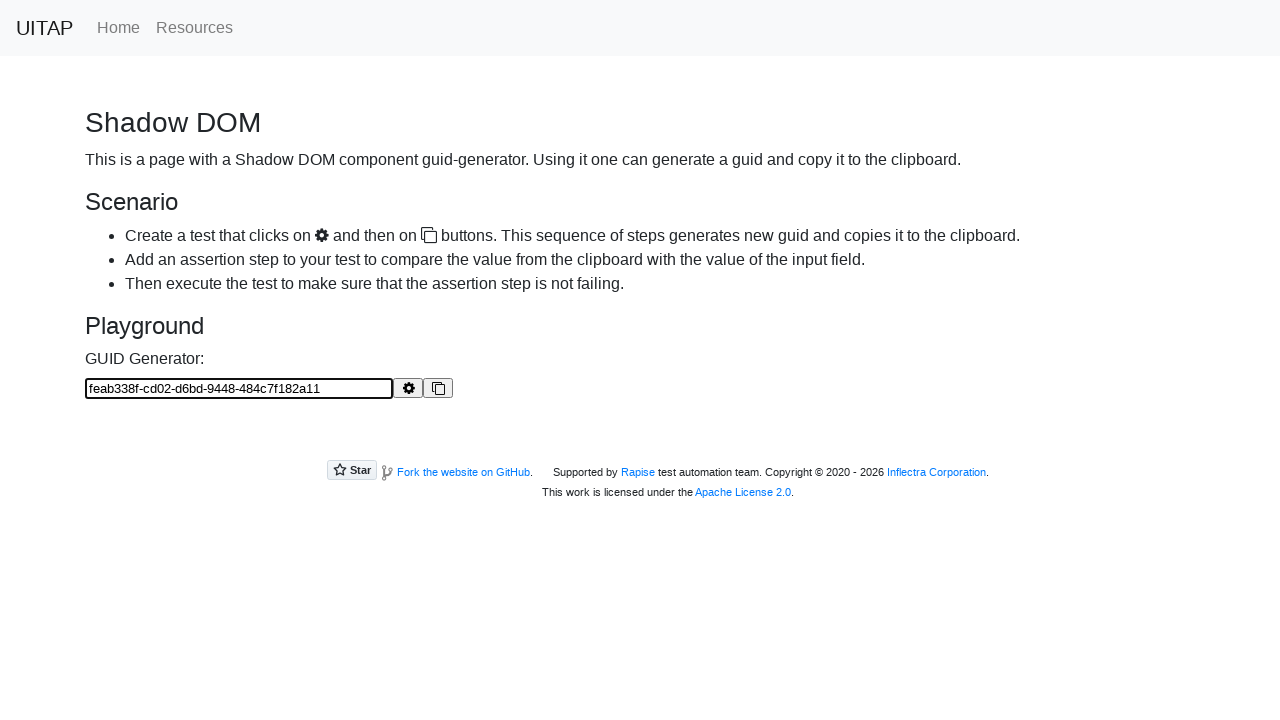

Selected all text with Ctrl+A
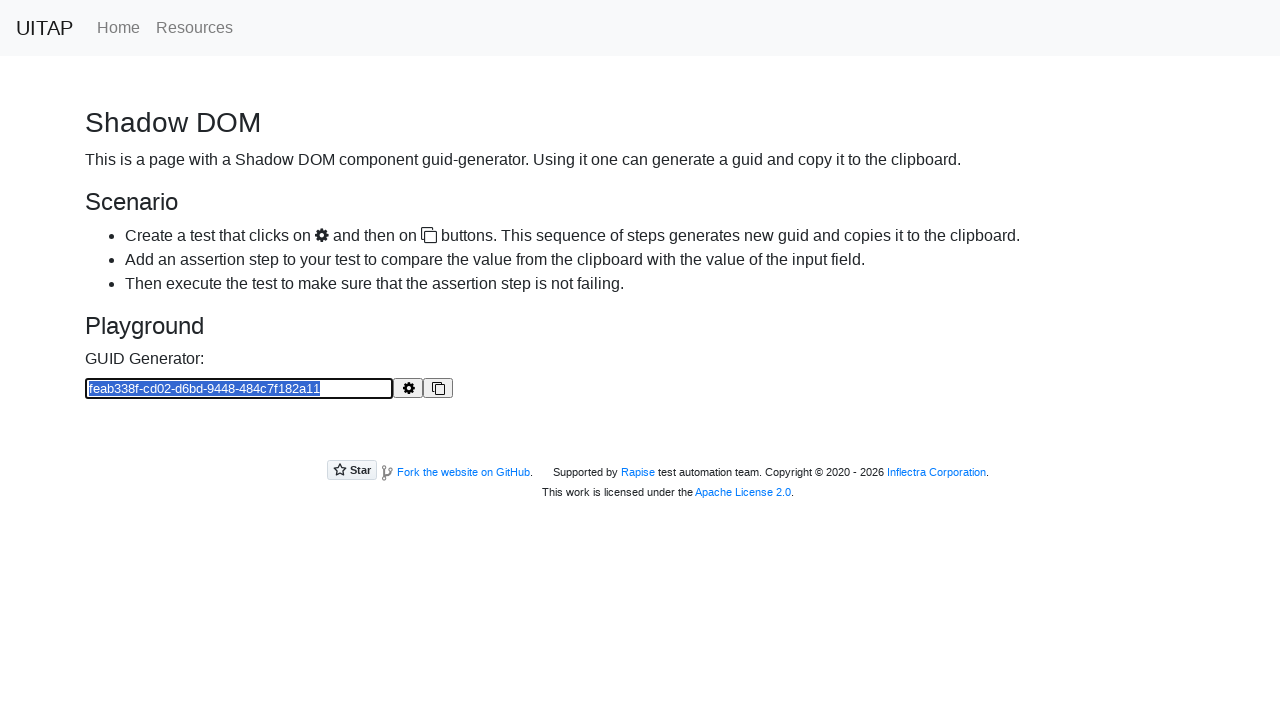

Copied selected text with Ctrl+C
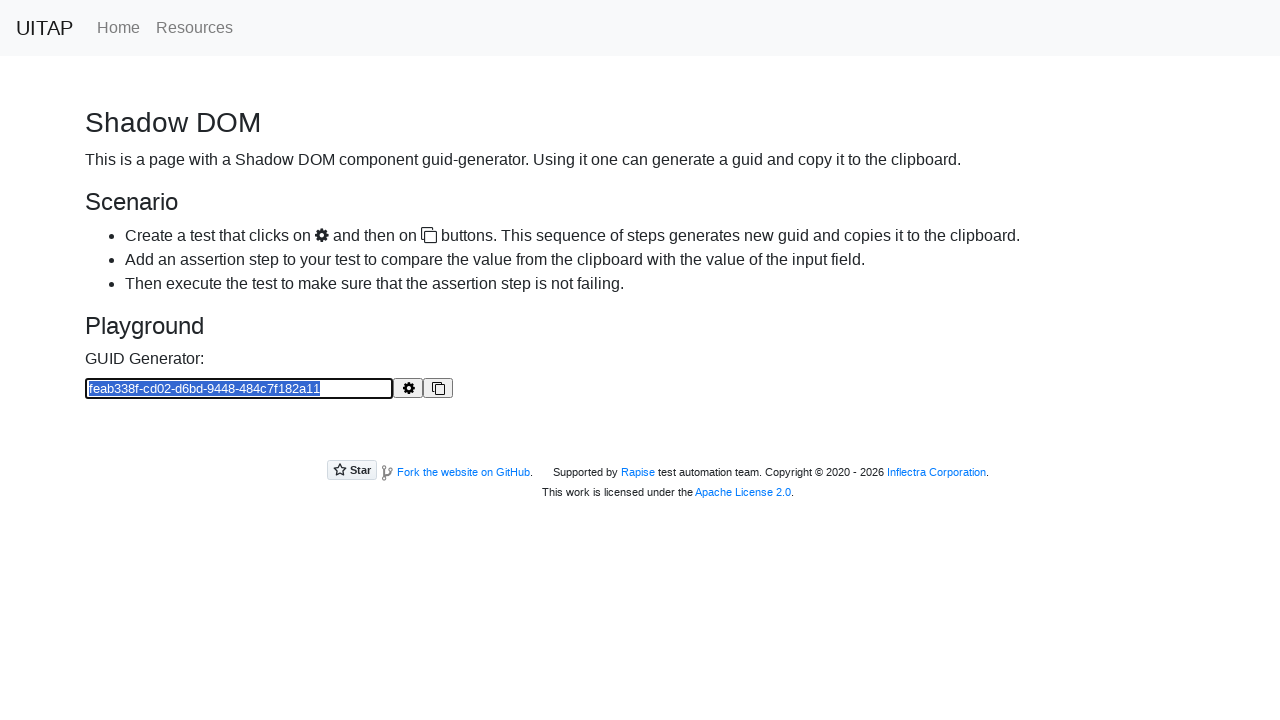

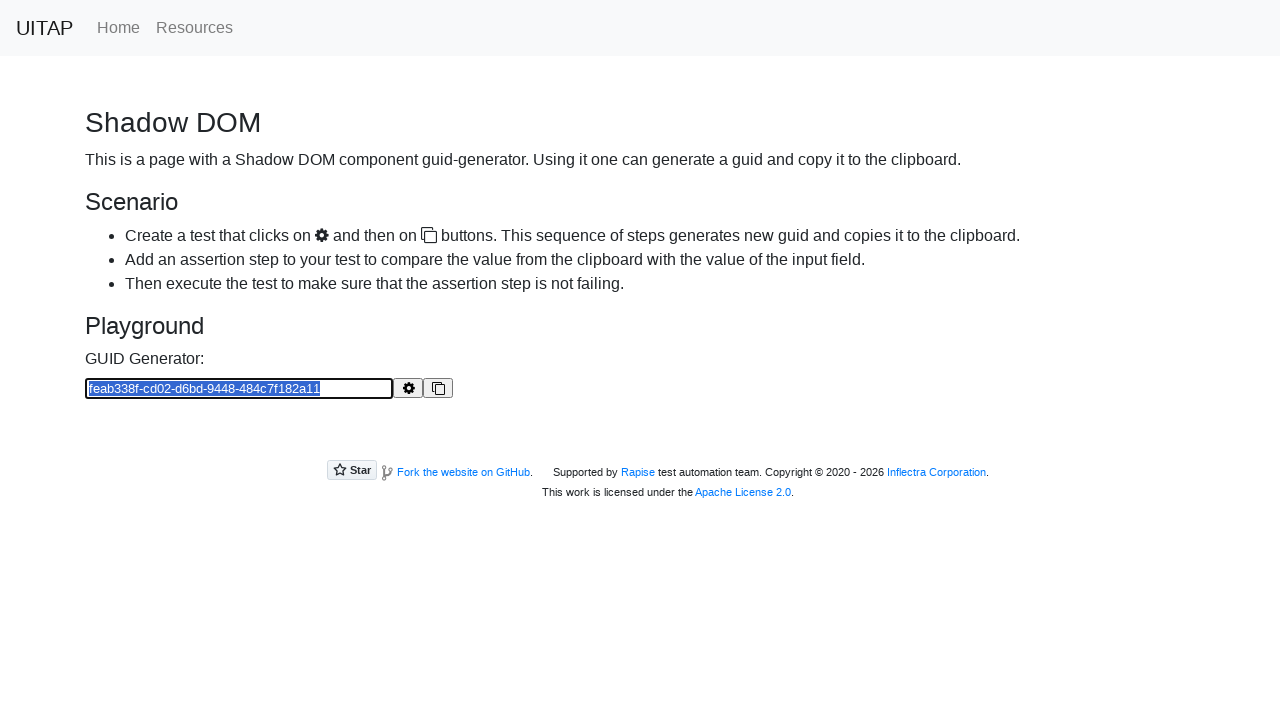